Tests handling a JavaScript confirmation dialog by clicking the confirm button, dismissing it, and verifying the result shows 'Cancel' was clicked

Starting URL: https://the-internet.herokuapp.com/javascript_alerts

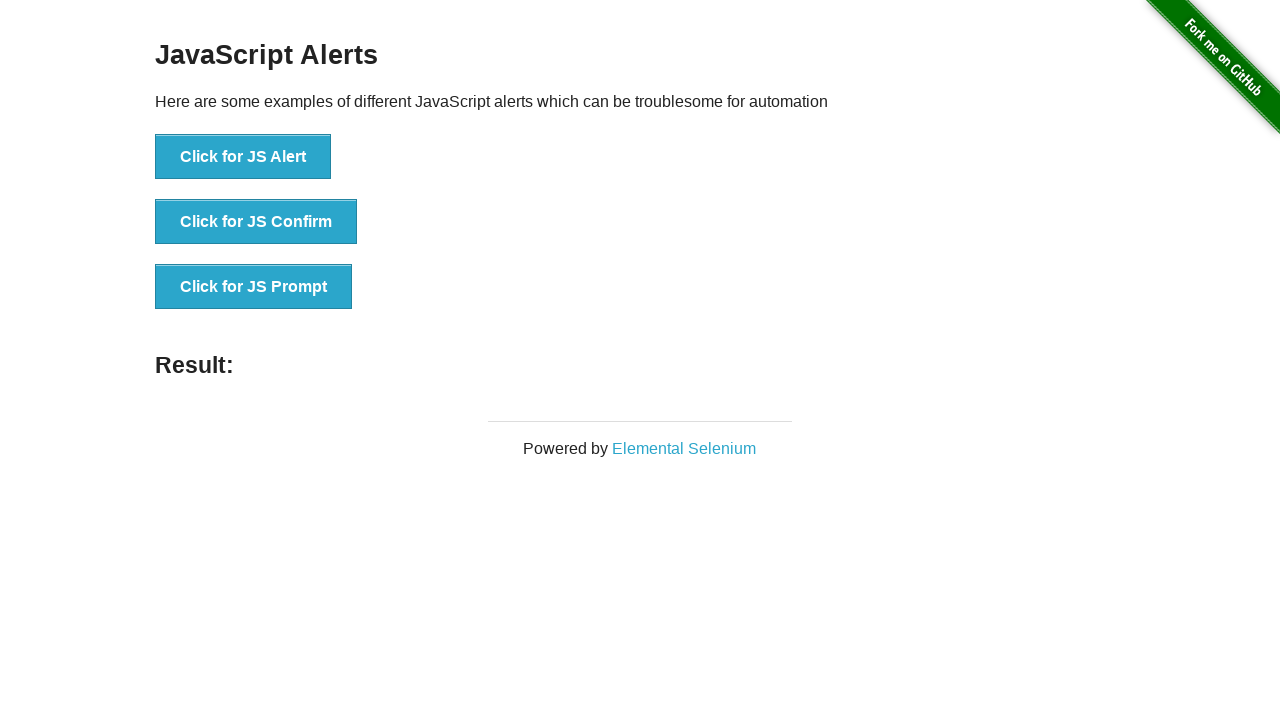

Set up dialog handler to dismiss confirmation alerts
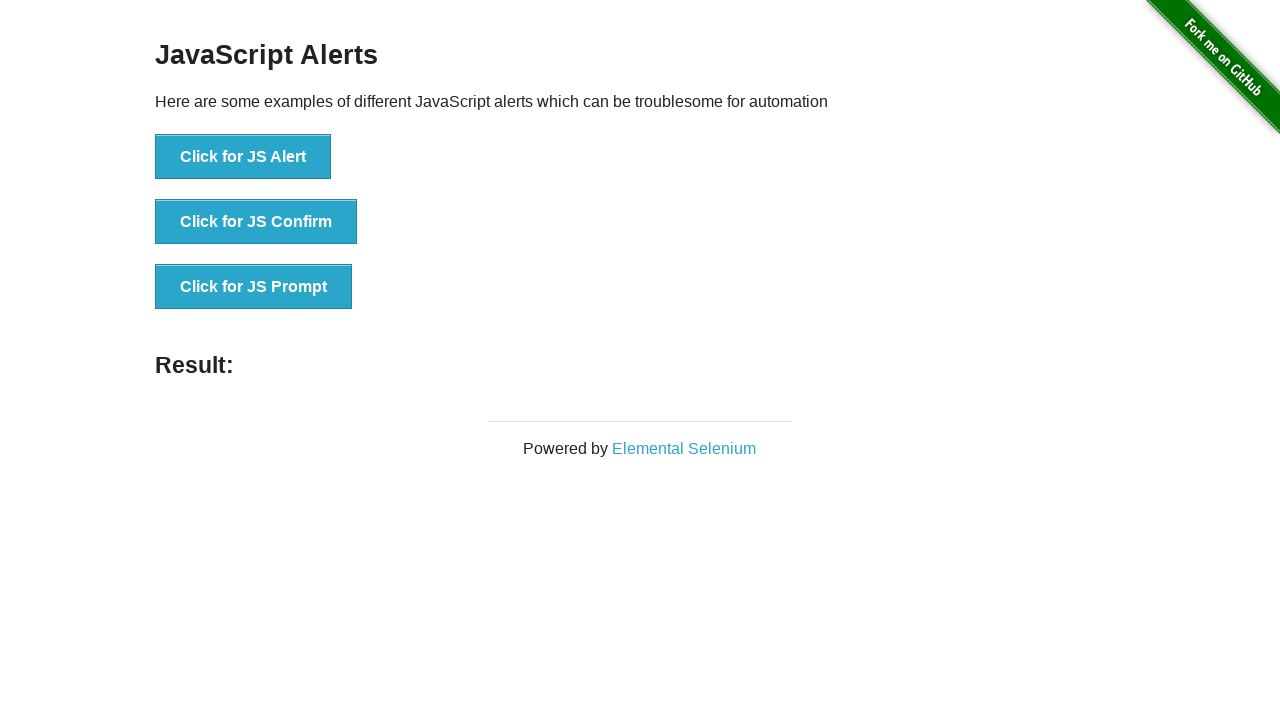

Clicked the JS Confirm button at (256, 222) on button[onclick='jsConfirm()']
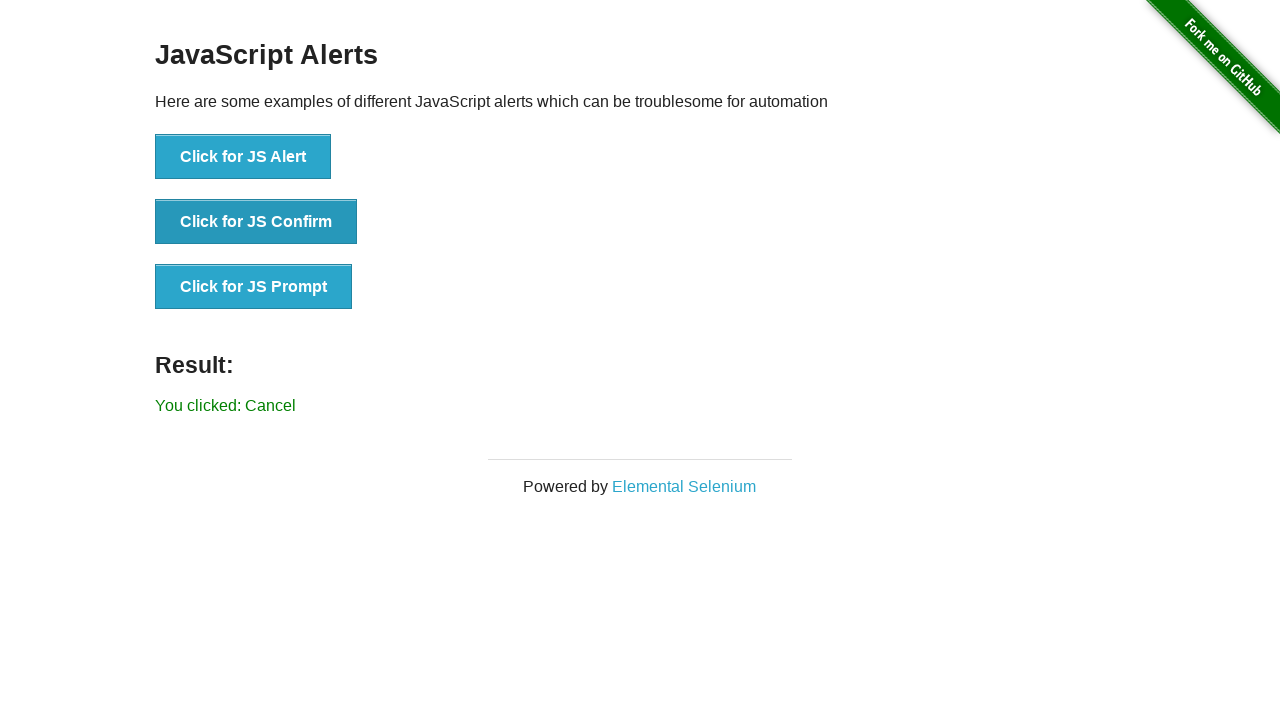

Result message appeared on page
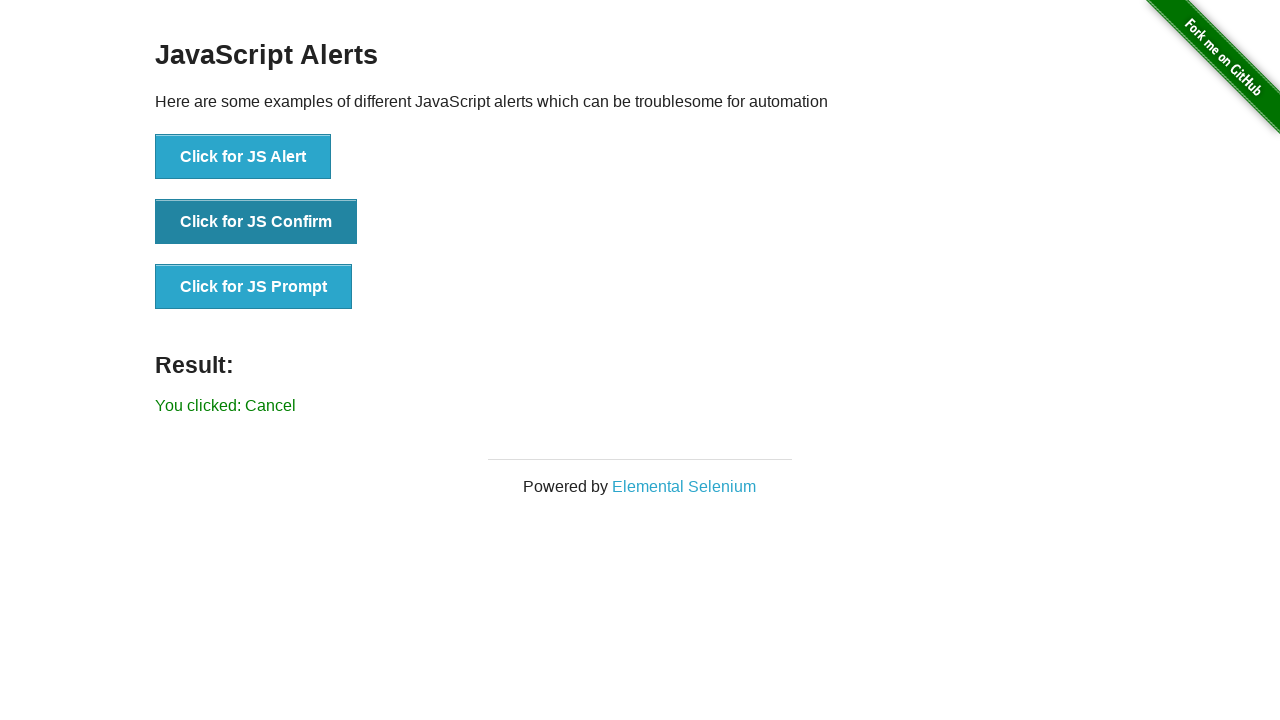

Retrieved result text: 'You clicked: Cancel'
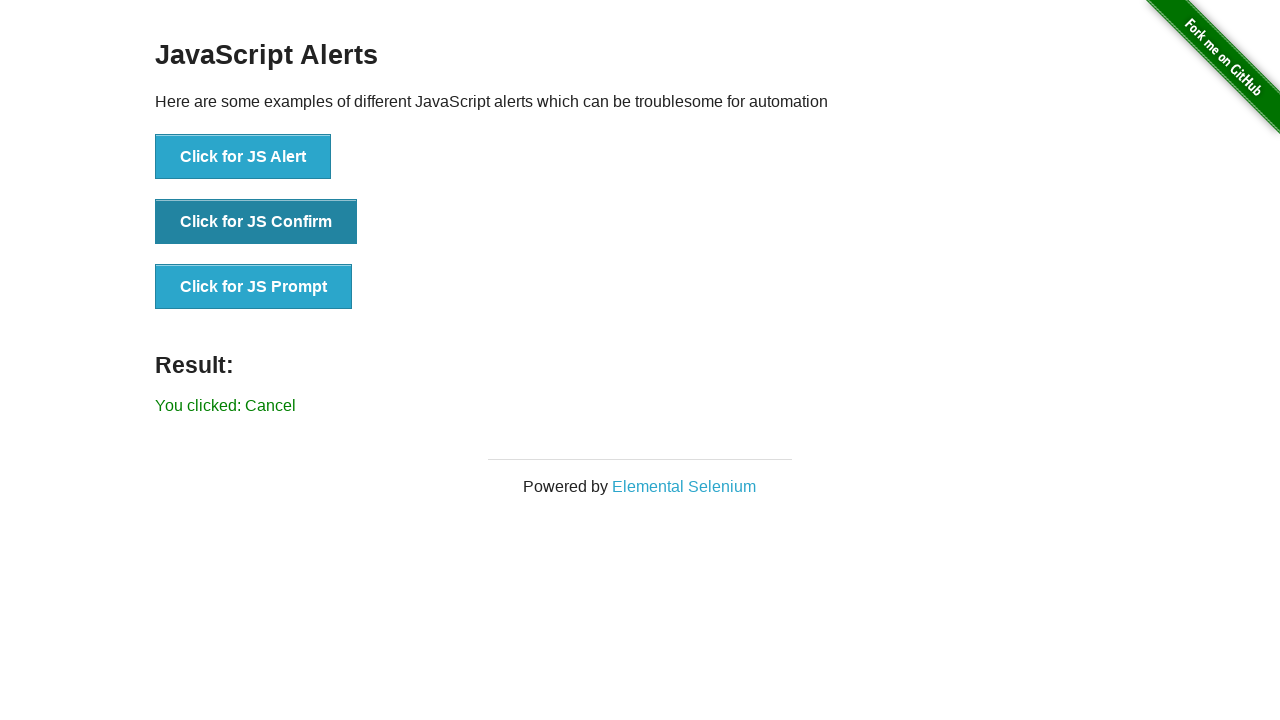

Verified result shows 'You clicked: Cancel' - confirmation was dismissed successfully
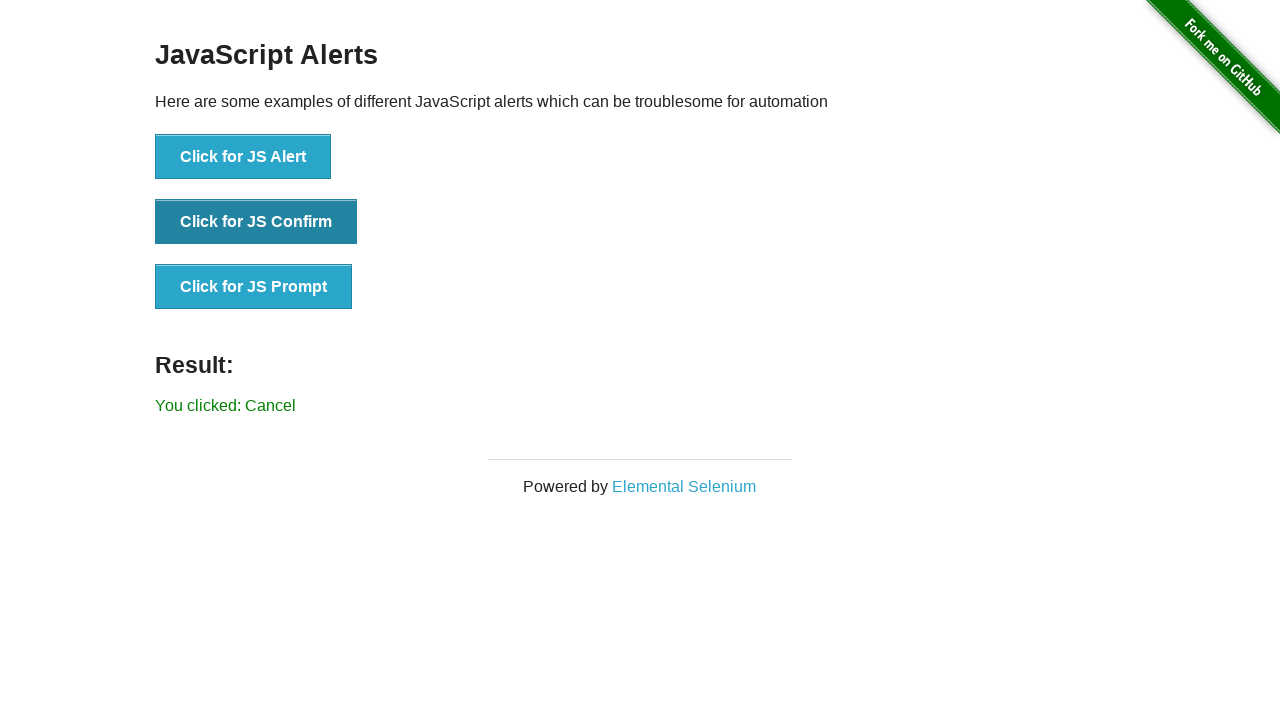

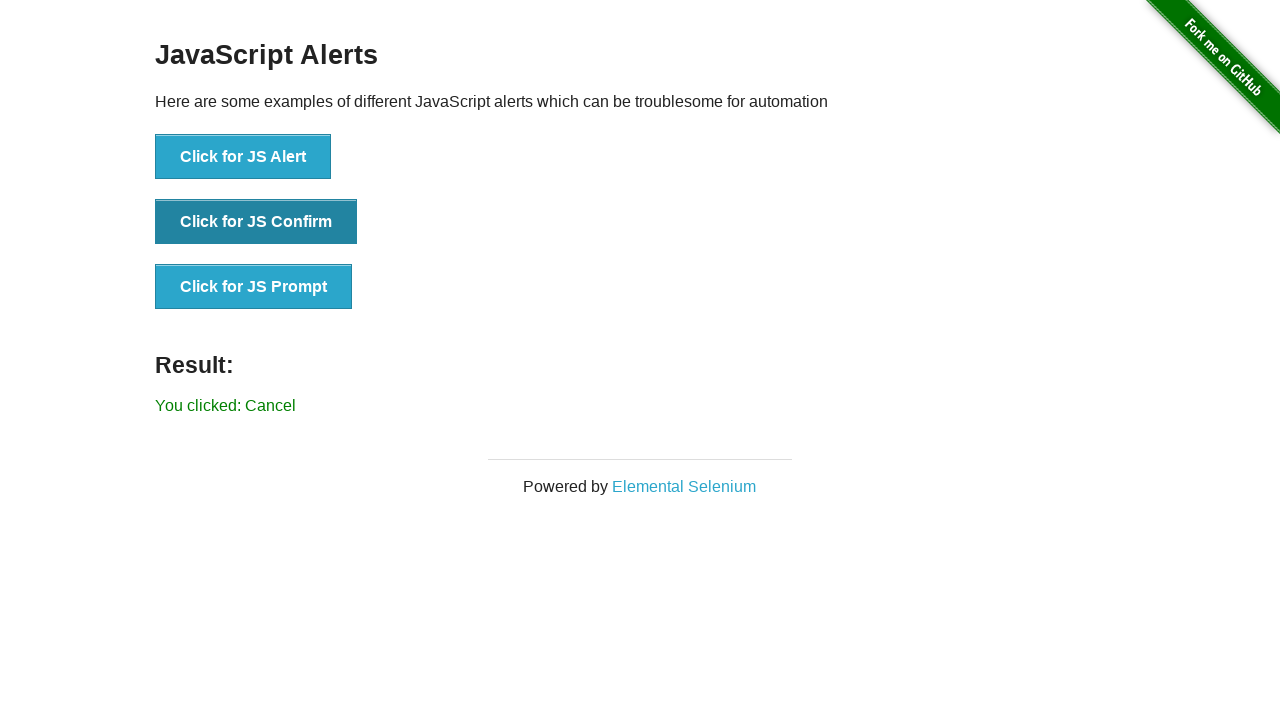